Tests form field functionality by filling username and email fields and verifying the email value

Starting URL: https://skryabin.com/market/quote.html

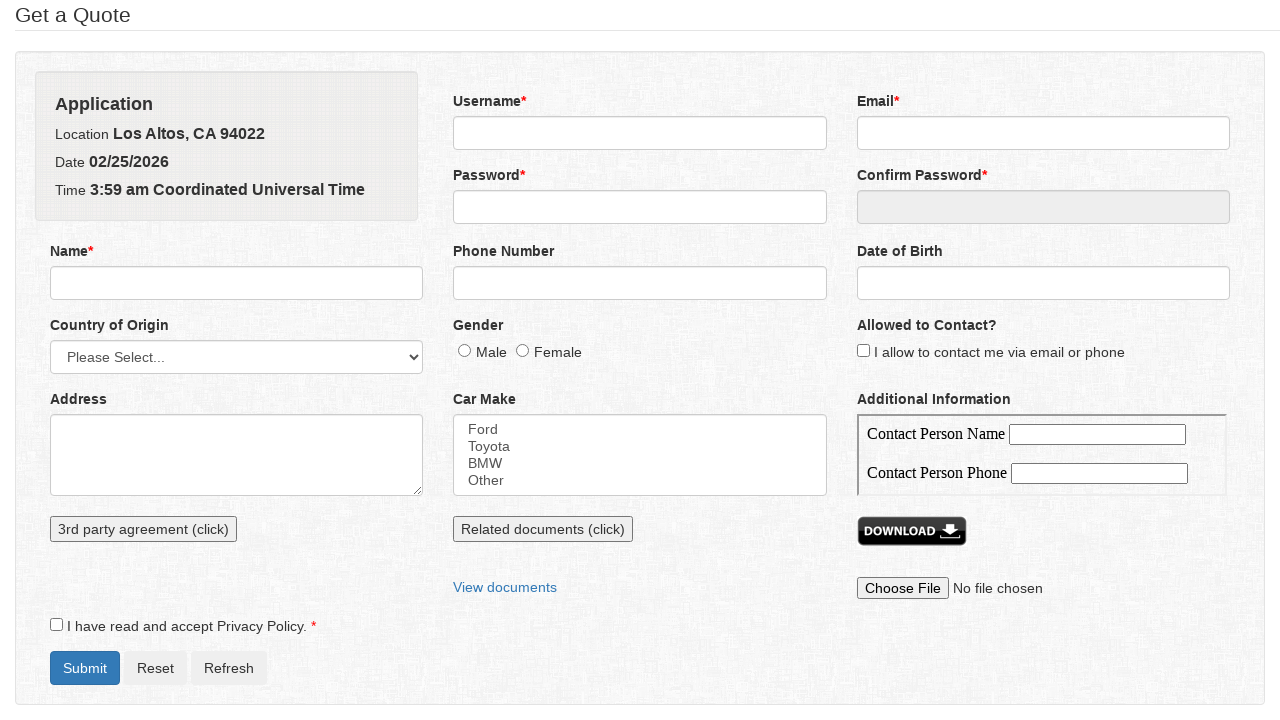

Filled username field with 'jdoe' on input[name='username']
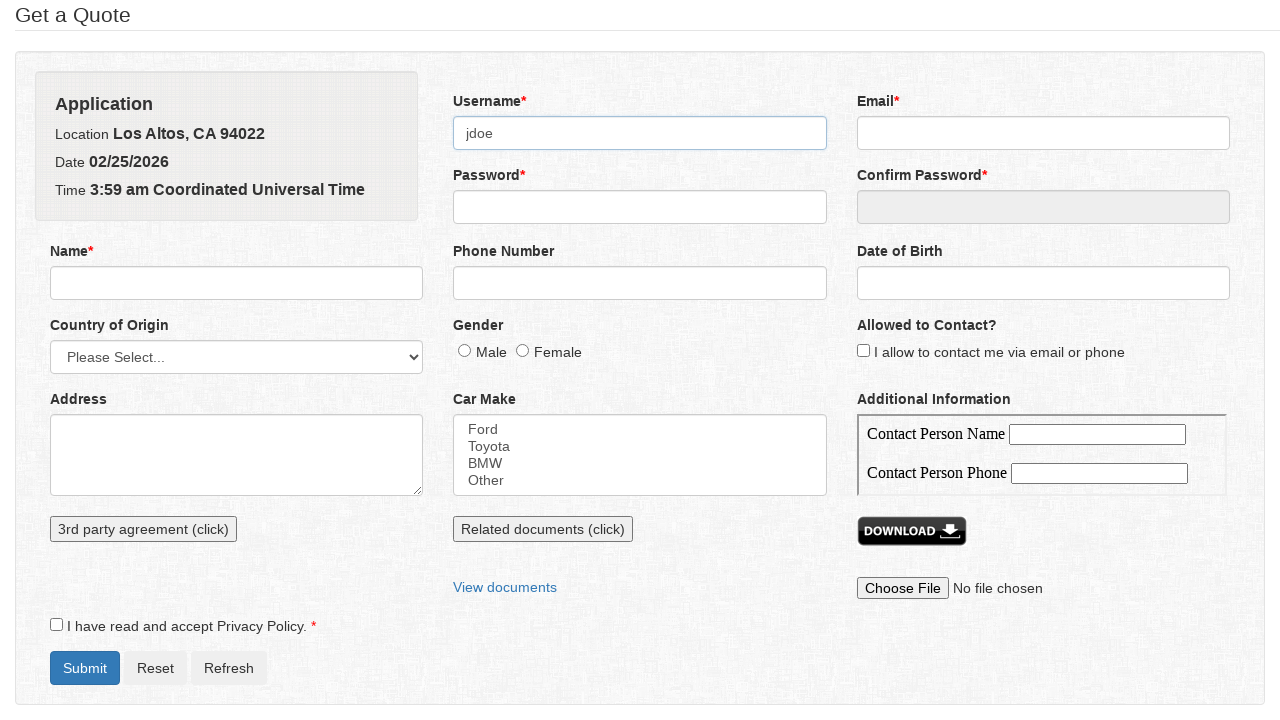

Filled email field with 'jdoe@example.com' on input[name='email']
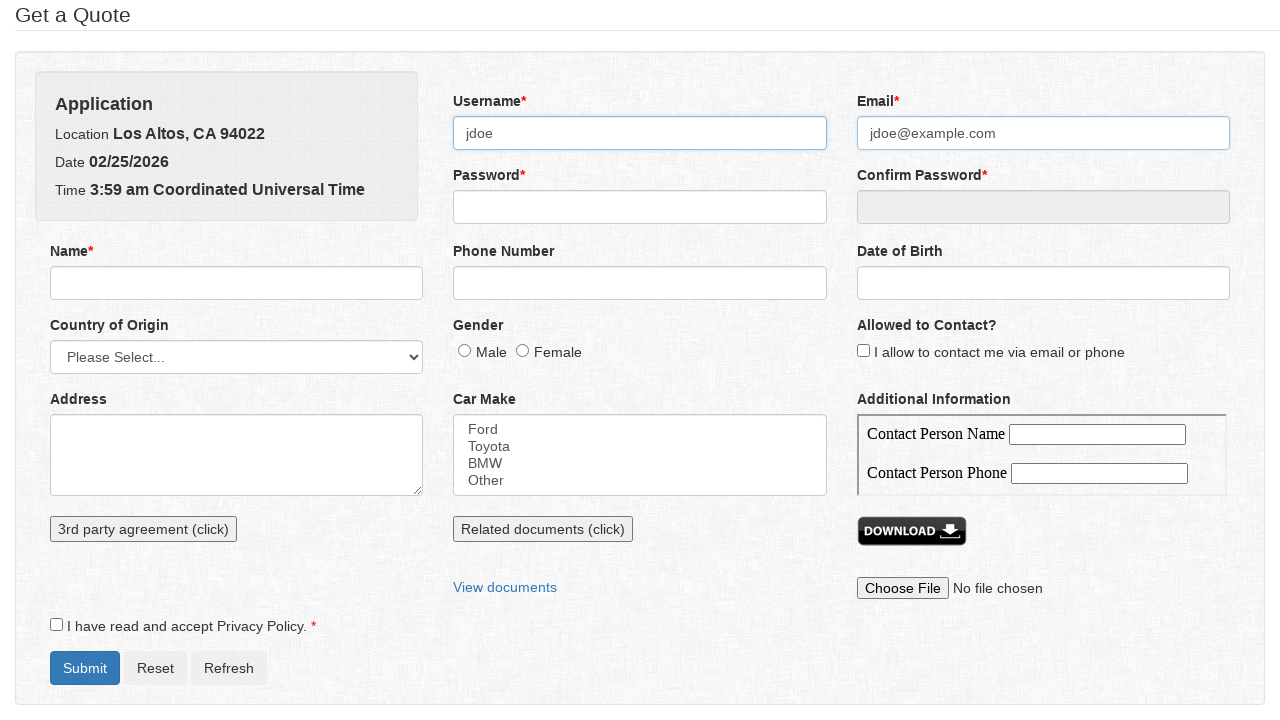

Retrieved email field value
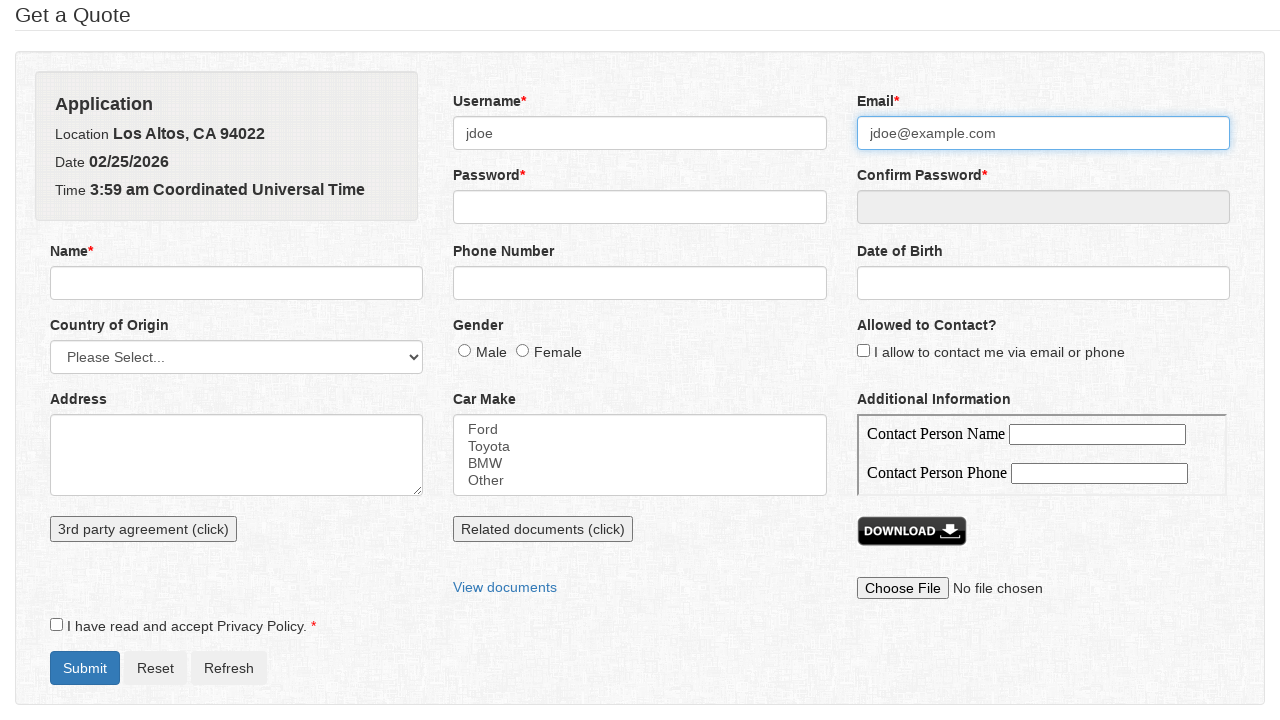

Verified email field contains correct value 'jdoe@example.com'
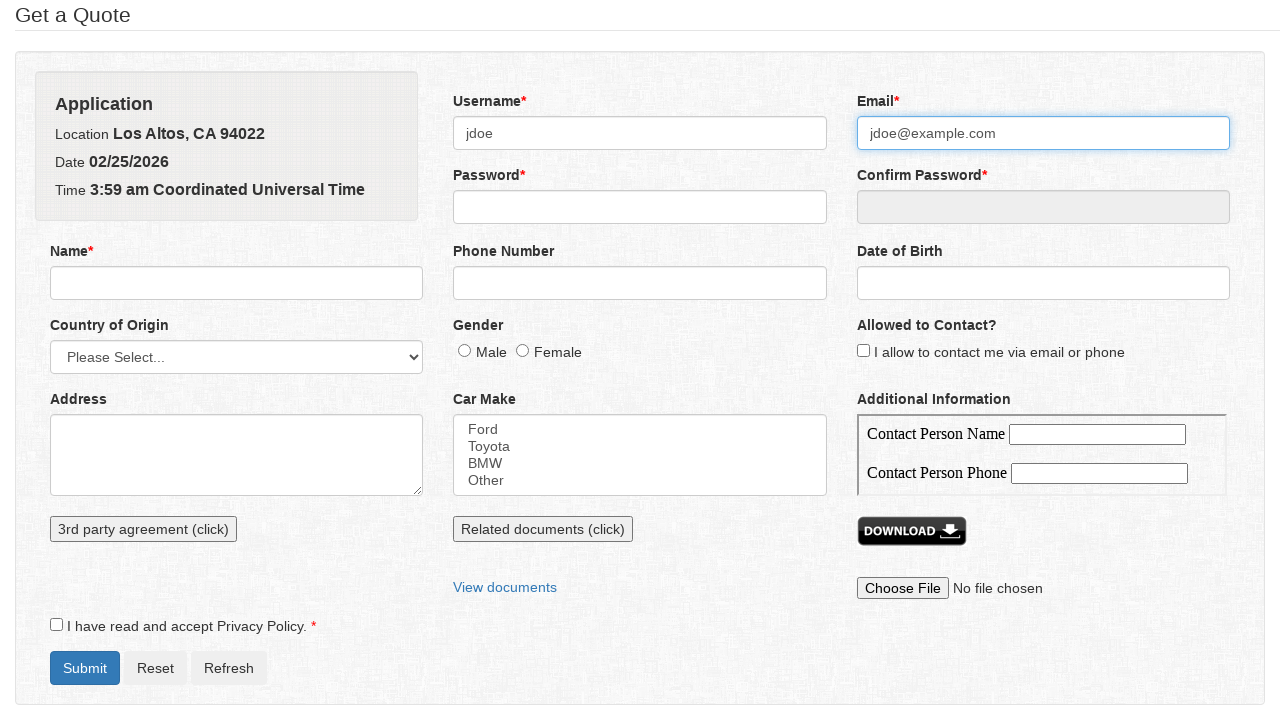

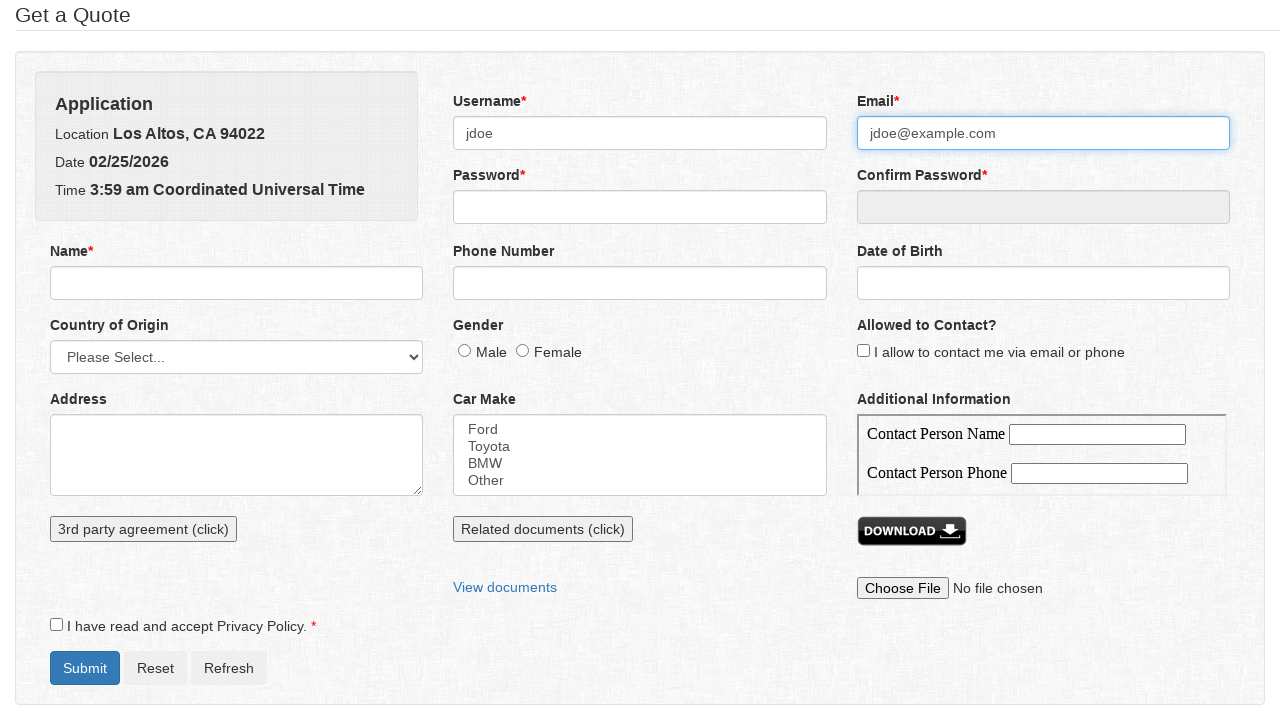